Navigates to the Erail website and selects a specific date from the departure date calendar picker

Starting URL: https://erail.in/

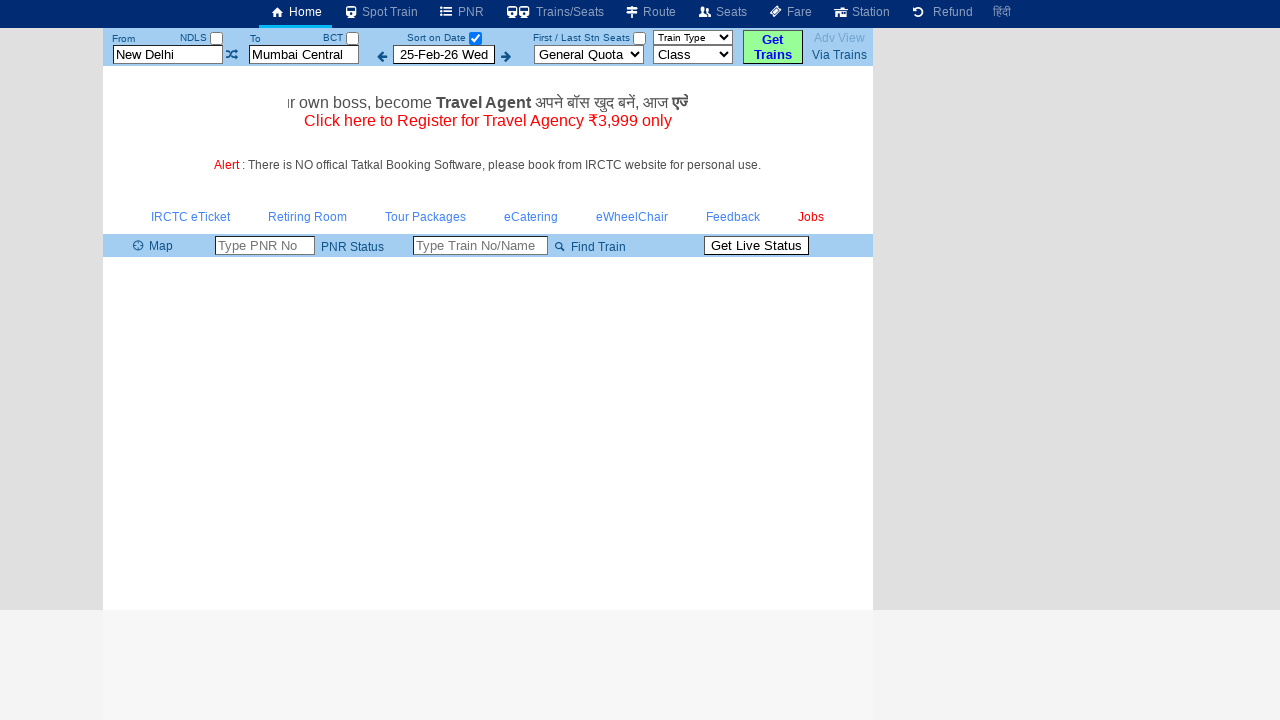

Clicked departure date button to open calendar picker at (444, 54) on input[type='button'][title='Select Departure date for availability']
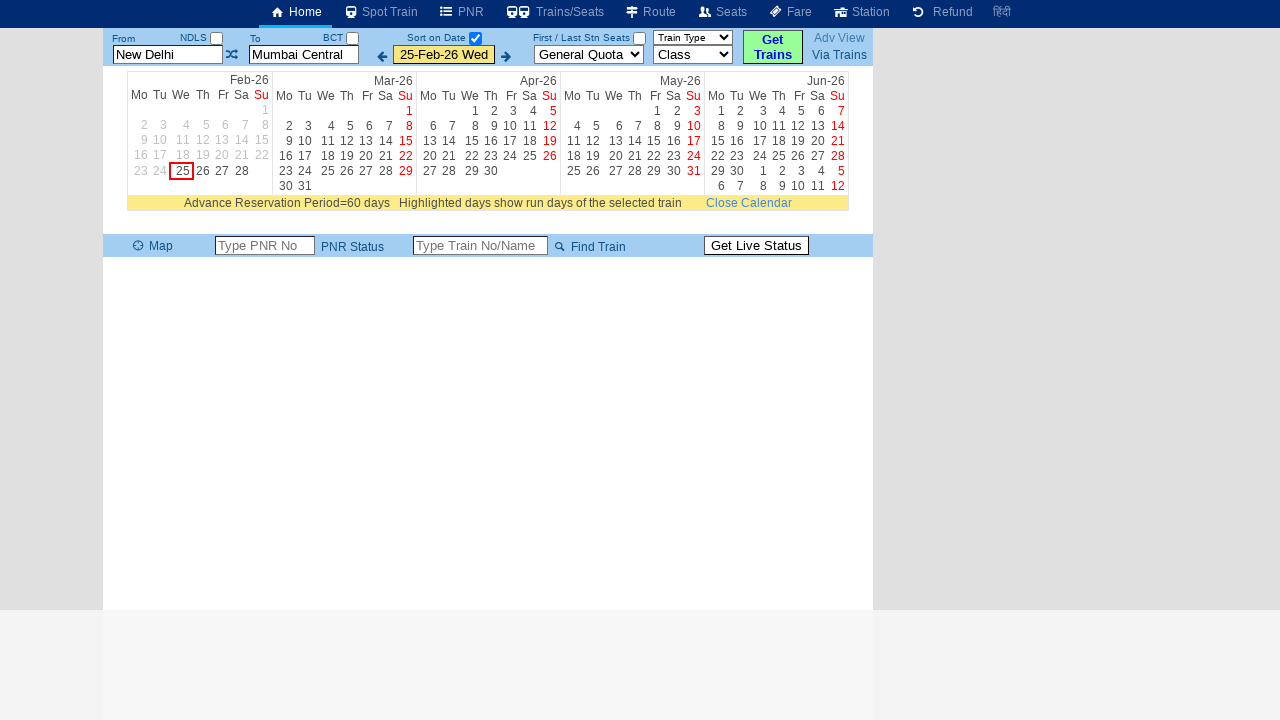

Calendar picker loaded and became visible
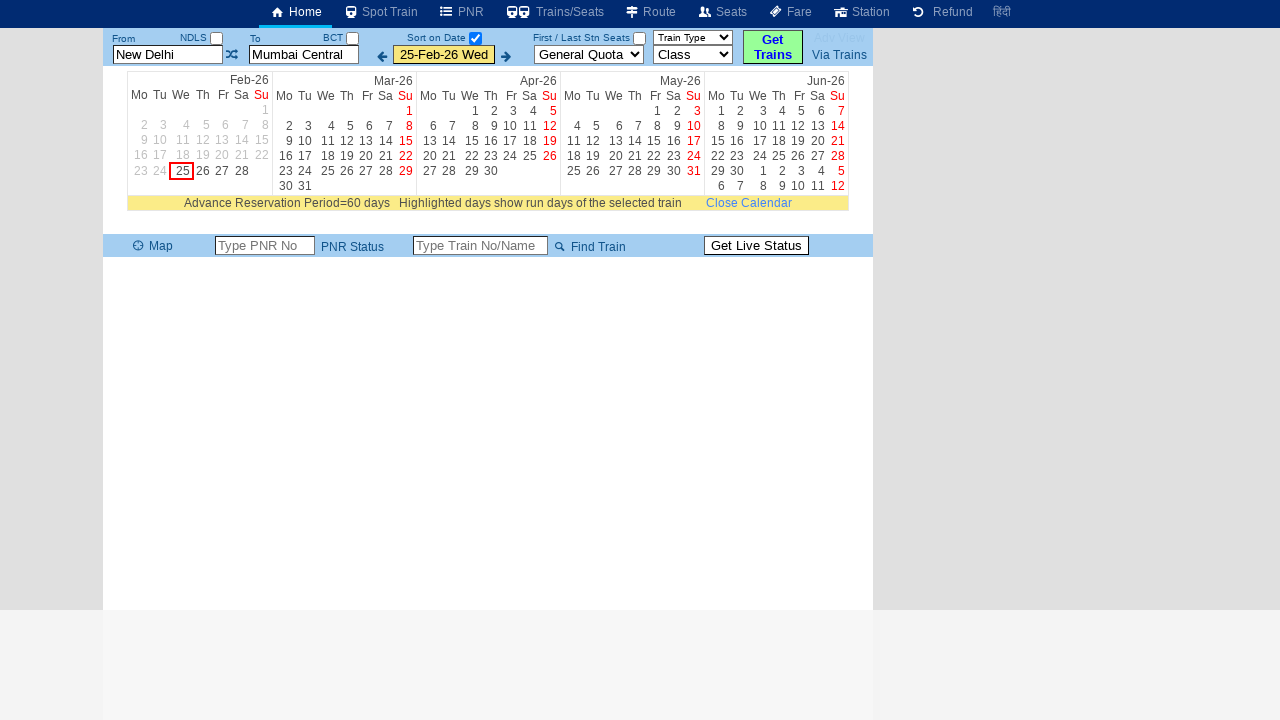

Located all available calendar months in the picker
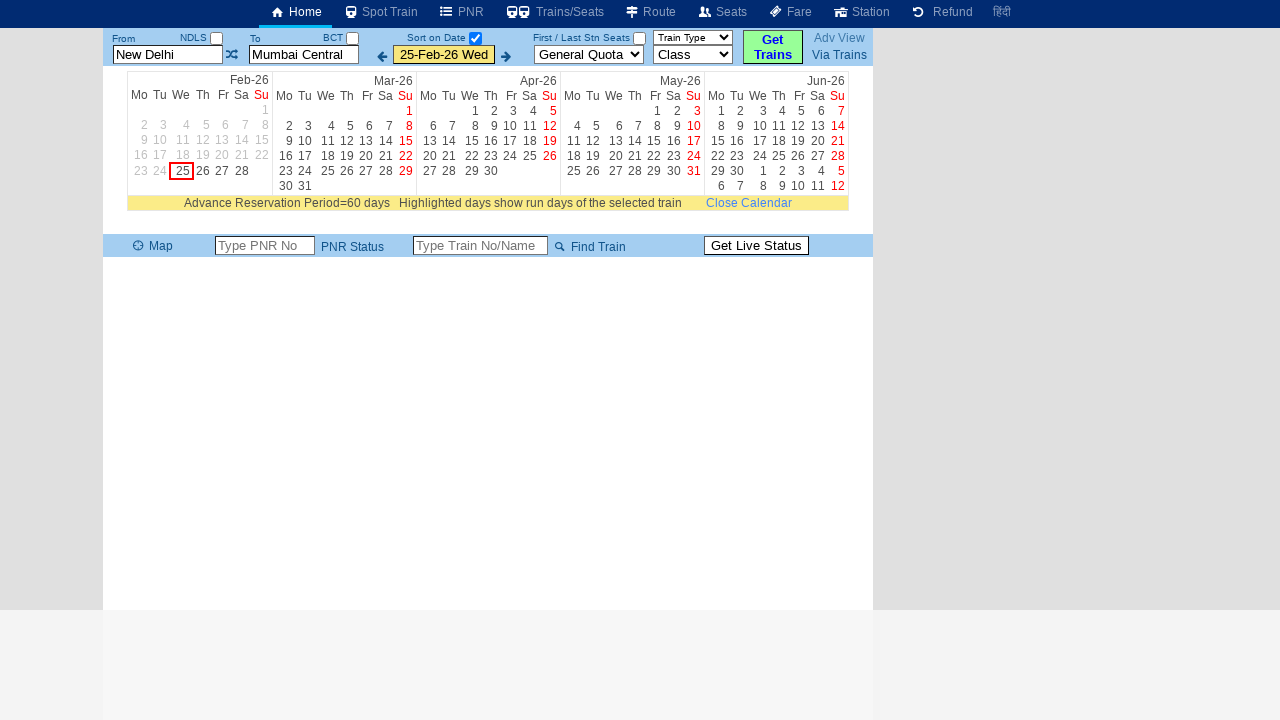

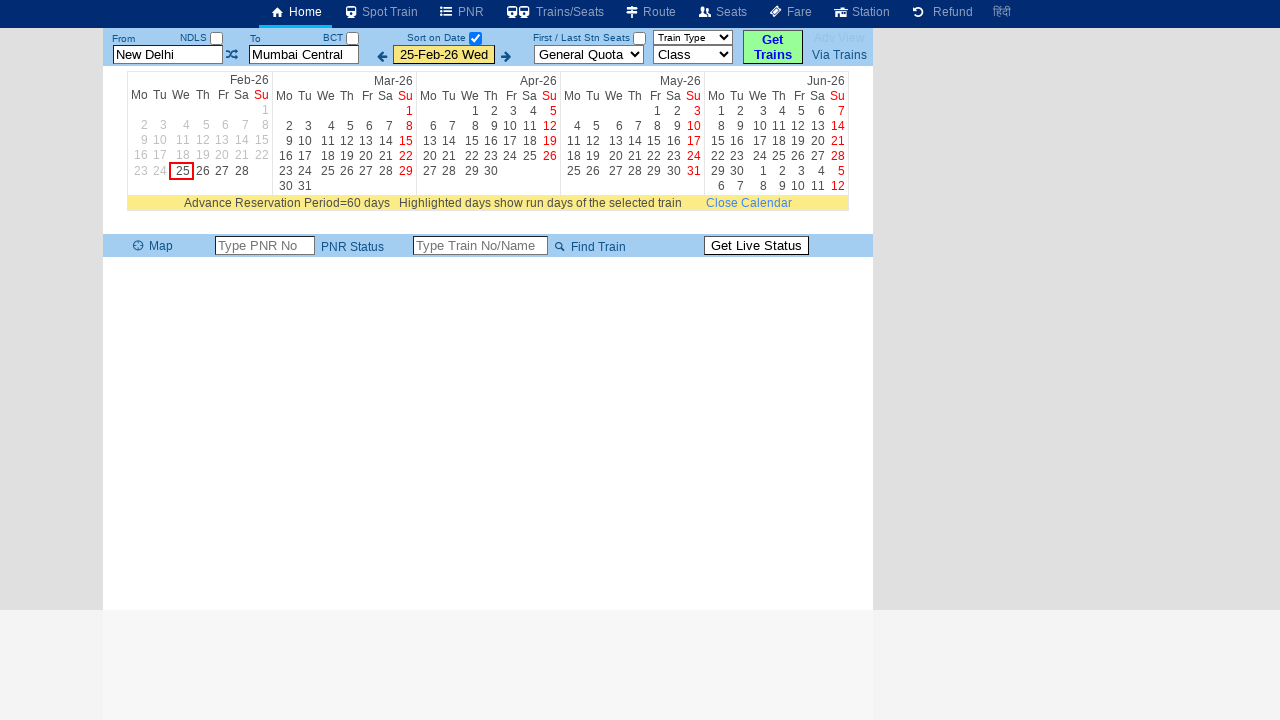